Tests handling of alert popups by clicking a button that triggers an alert and then accepting the alert dialog

Starting URL: http://demo.automationtesting.in/Alerts.html

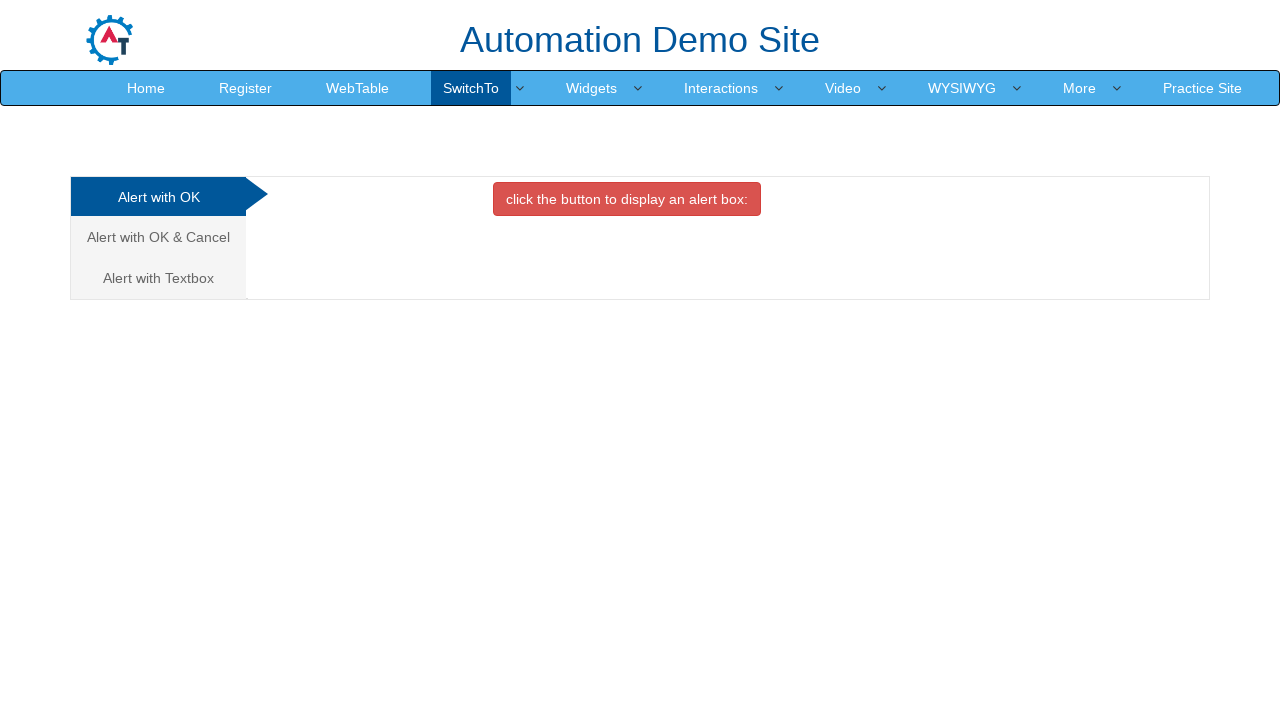

Clicked the alert trigger button at (627, 199) on button.btn.btn-danger
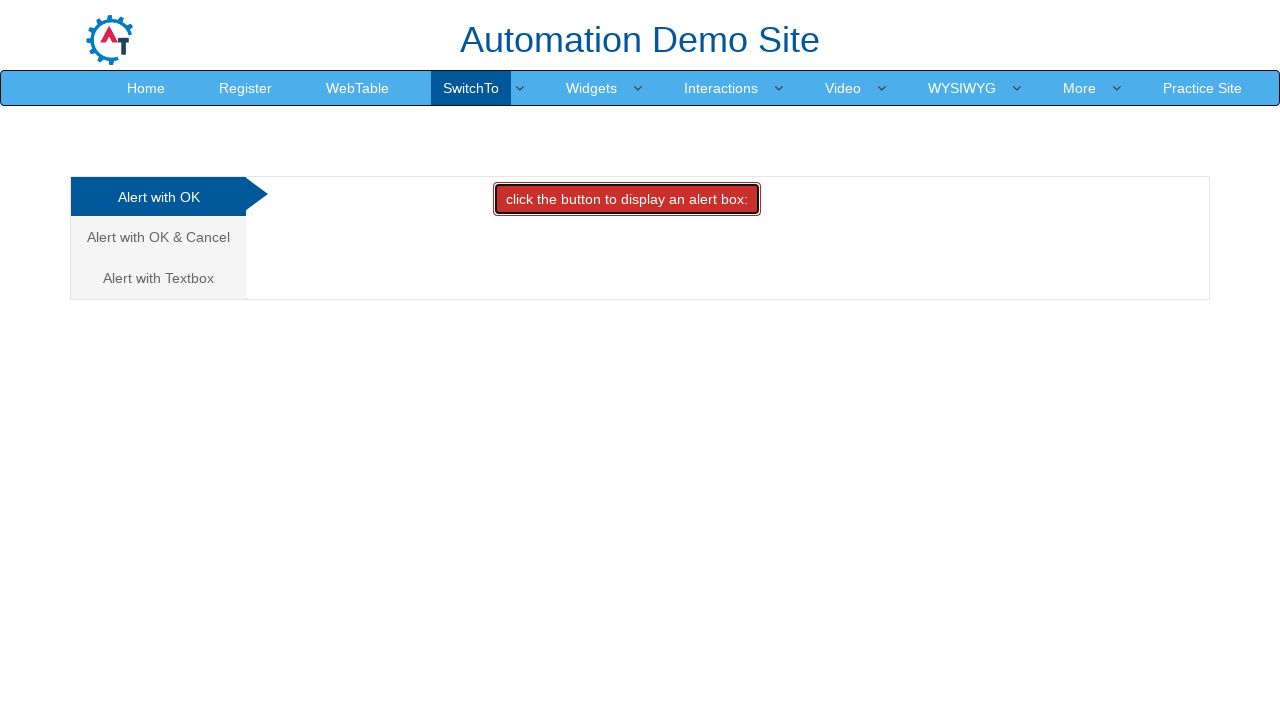

Set up dialog handler to accept alert popups
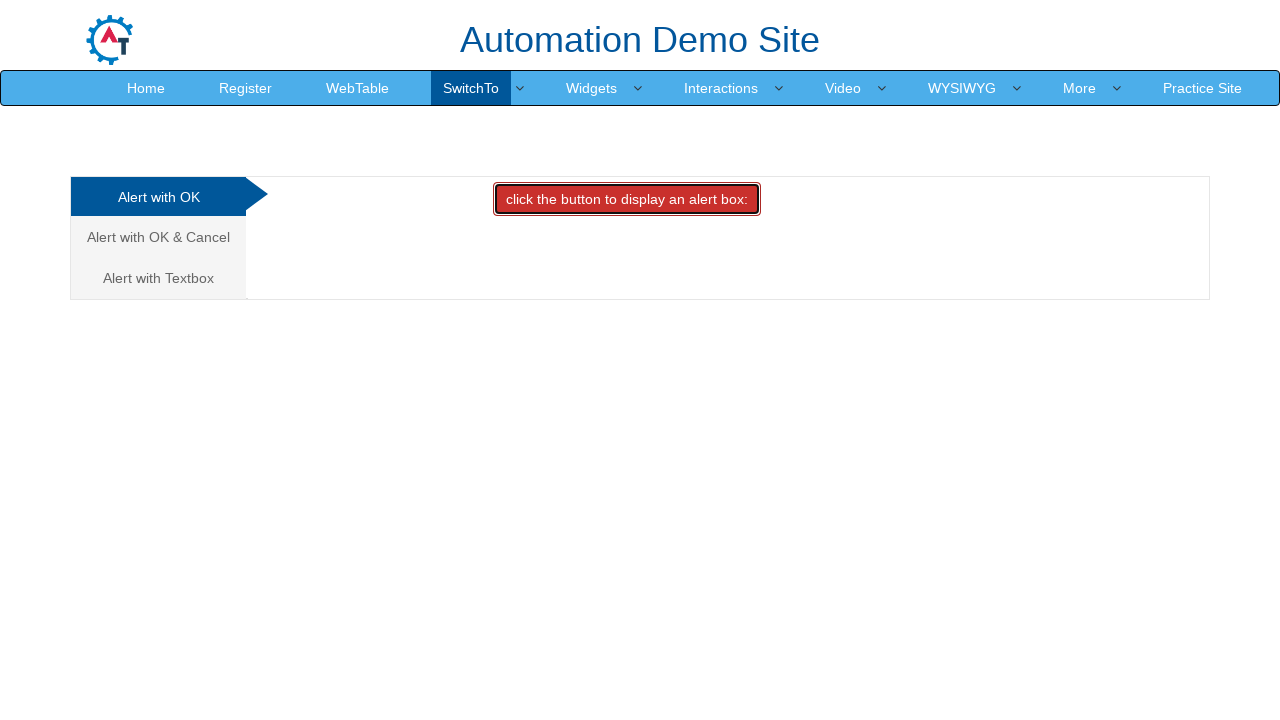

Waited for alert interaction to complete
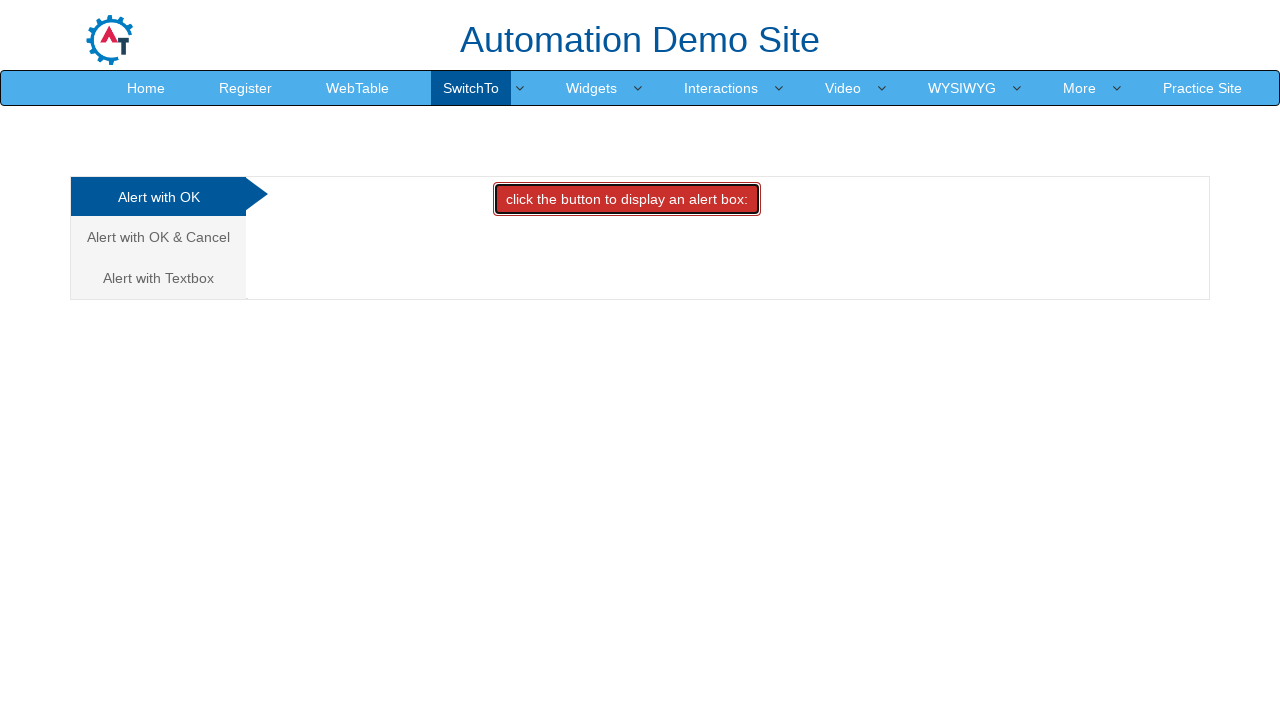

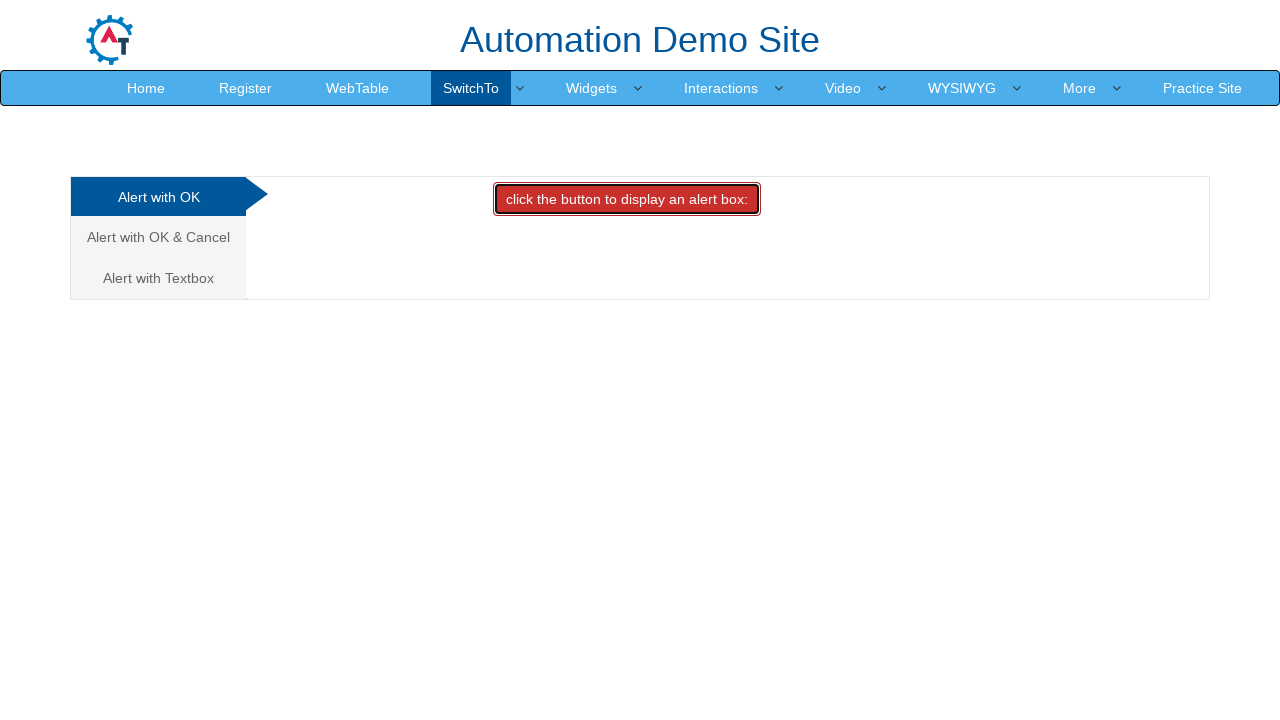